Tests browser alert handling by clicking a button that triggers an alert popup and accepting the alert dialog

Starting URL: https://demo.automationtesting.in/Alerts.html

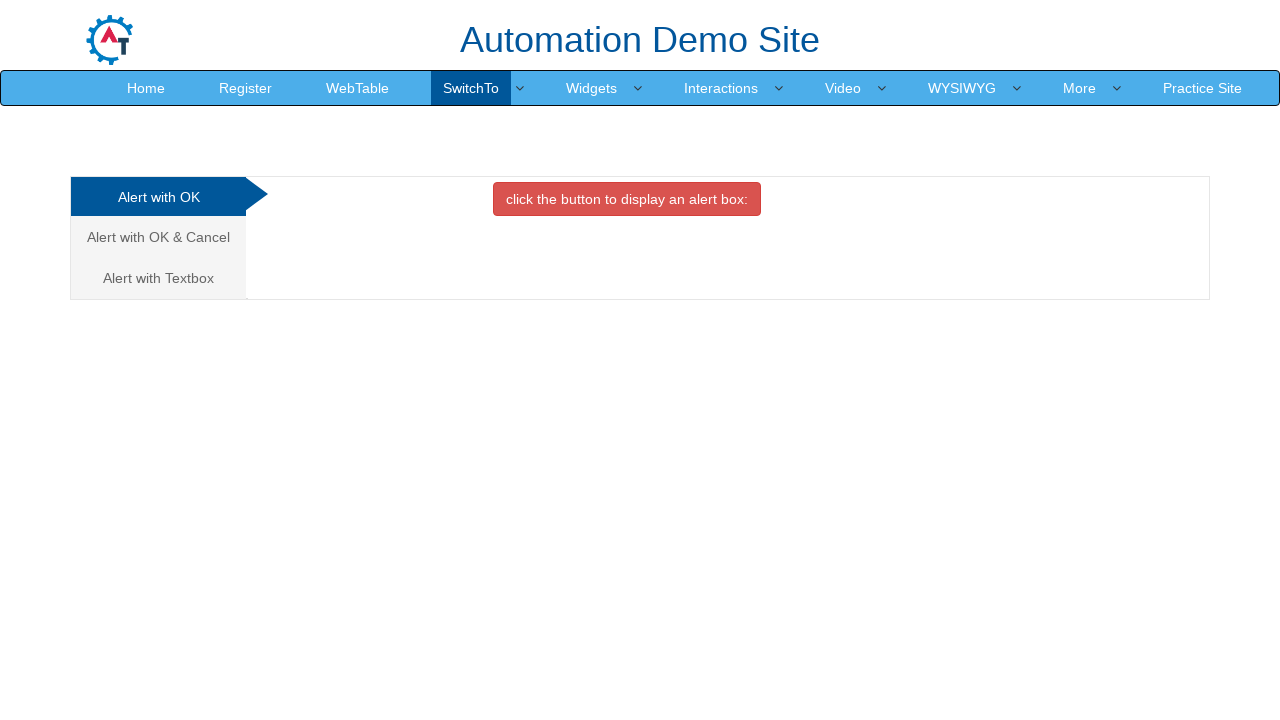

Set up dialog handler to automatically accept alerts
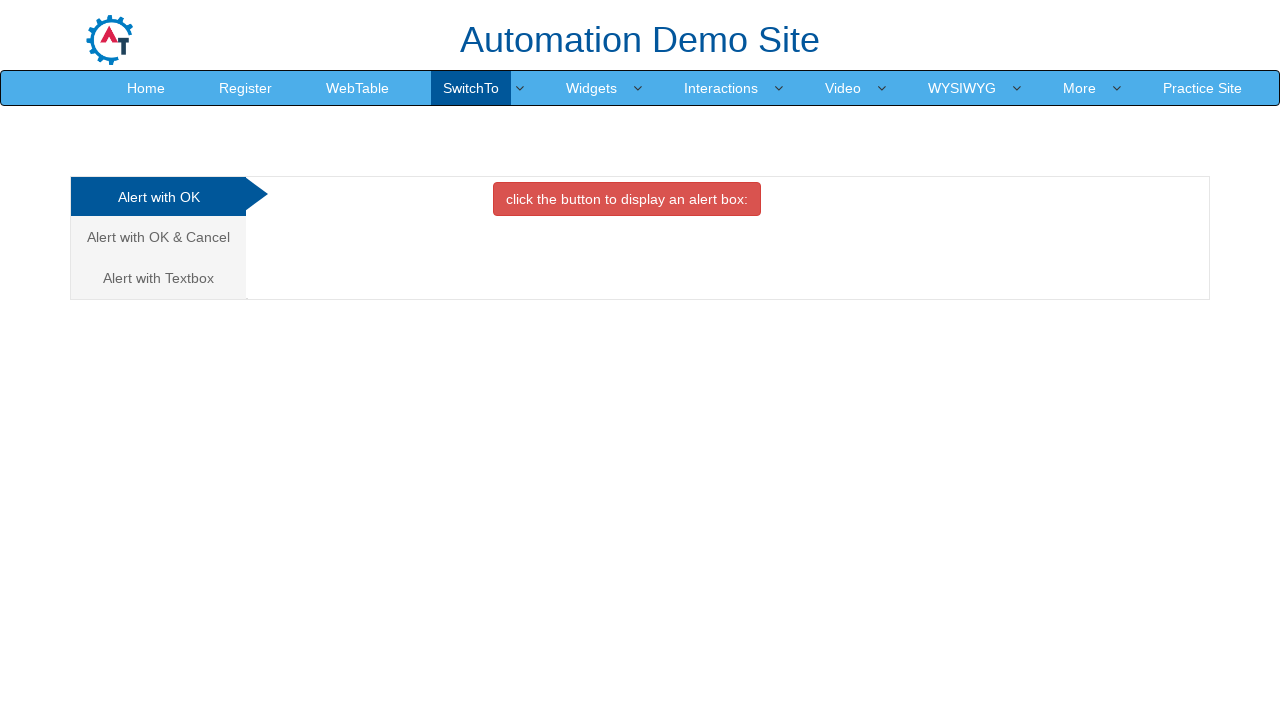

Clicked button to trigger alert dialog at (627, 199) on button.btn.btn-danger
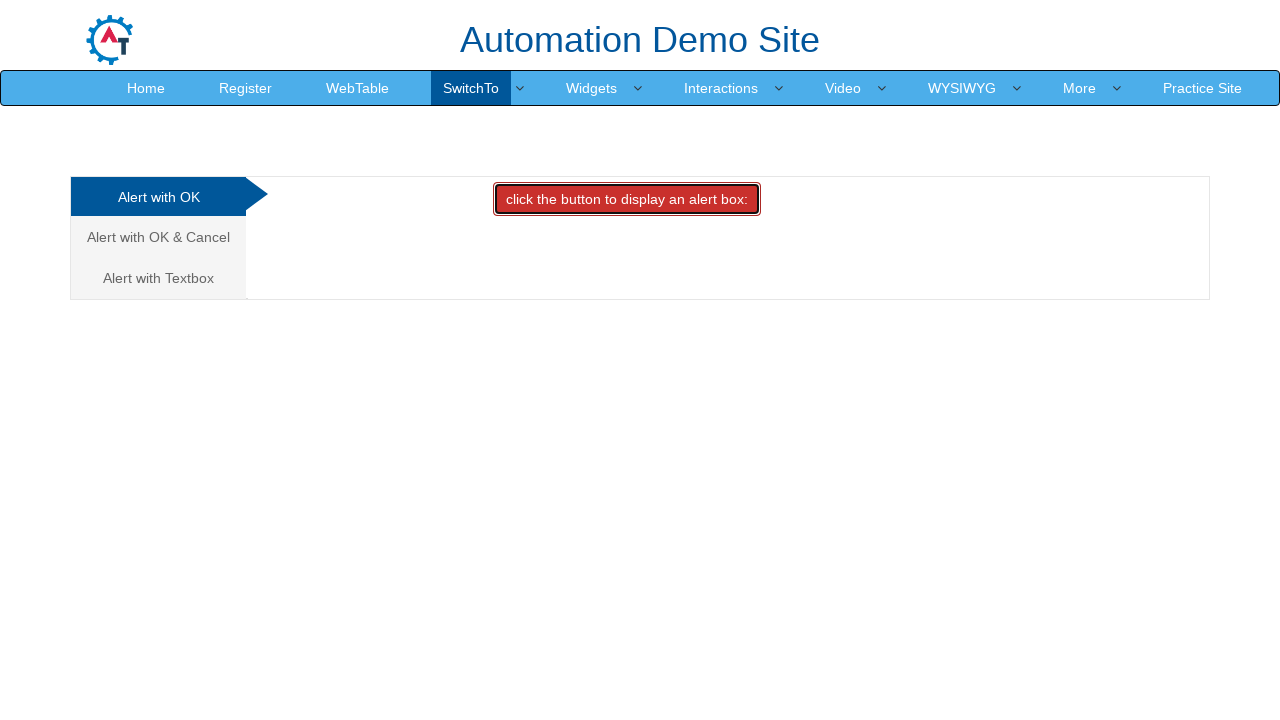

Waited for alert to be processed
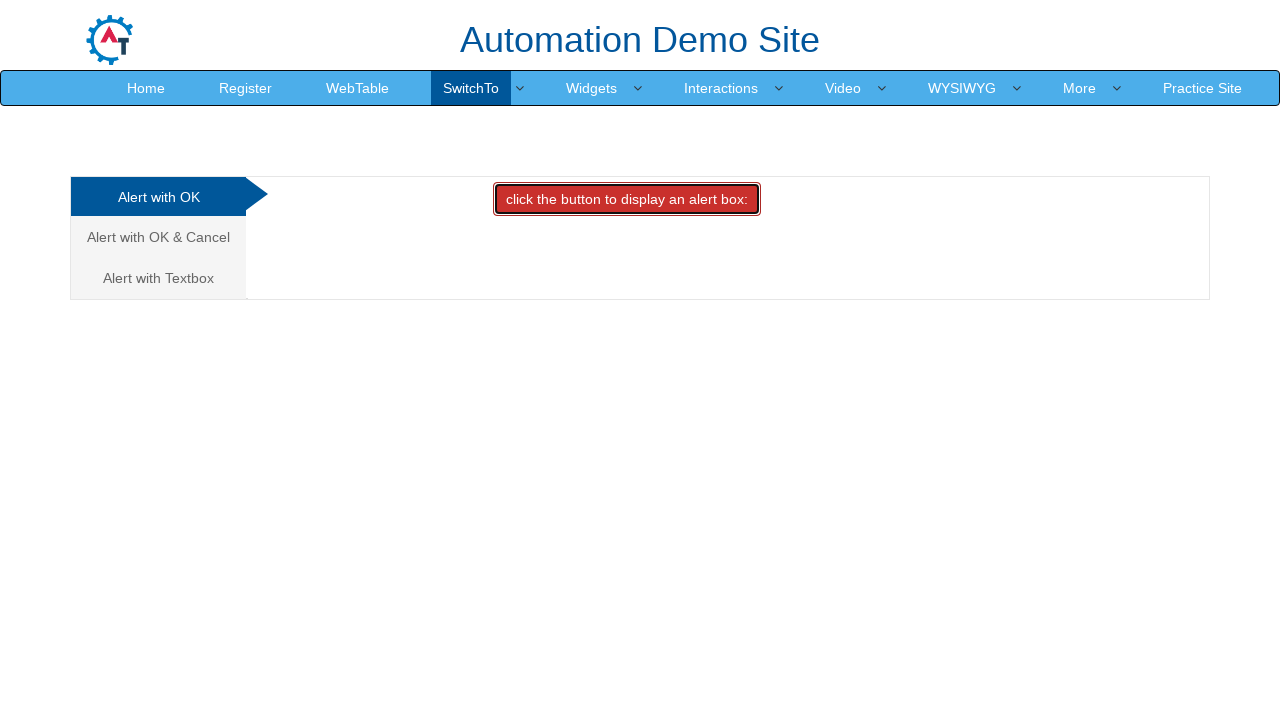

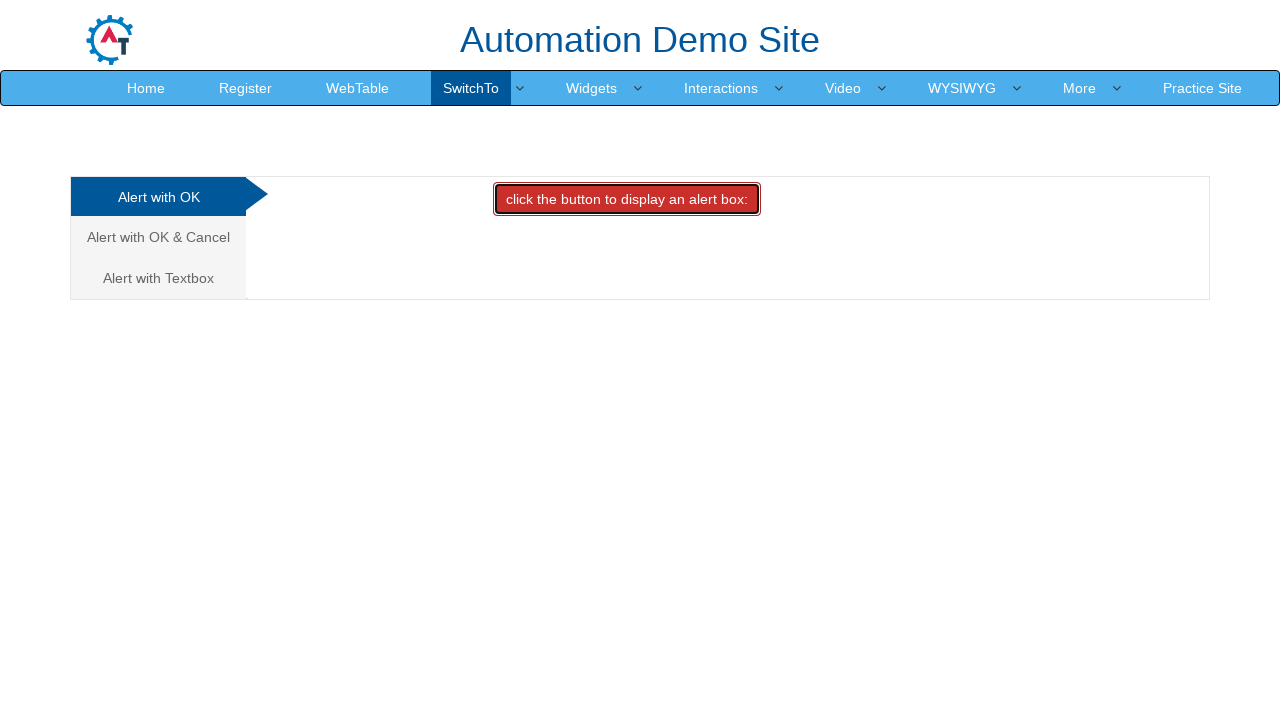